Tests a dynamic button sequence where clicking each button reveals the next one. Clicks all 4 buttons in order and verifies that "All Buttons Clicked" message appears at the end.

Starting URL: https://testpages.herokuapp.com/styled/dynamic-buttons-simple.html

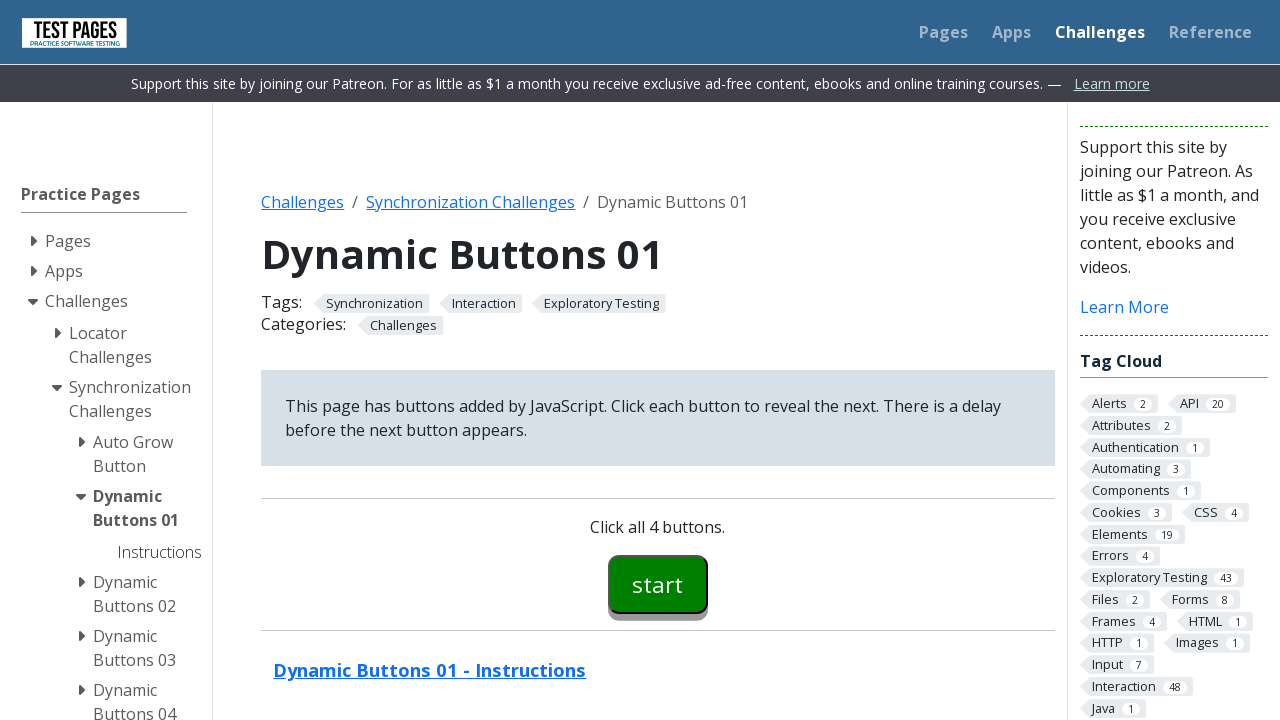

Navigated to dynamic buttons test page
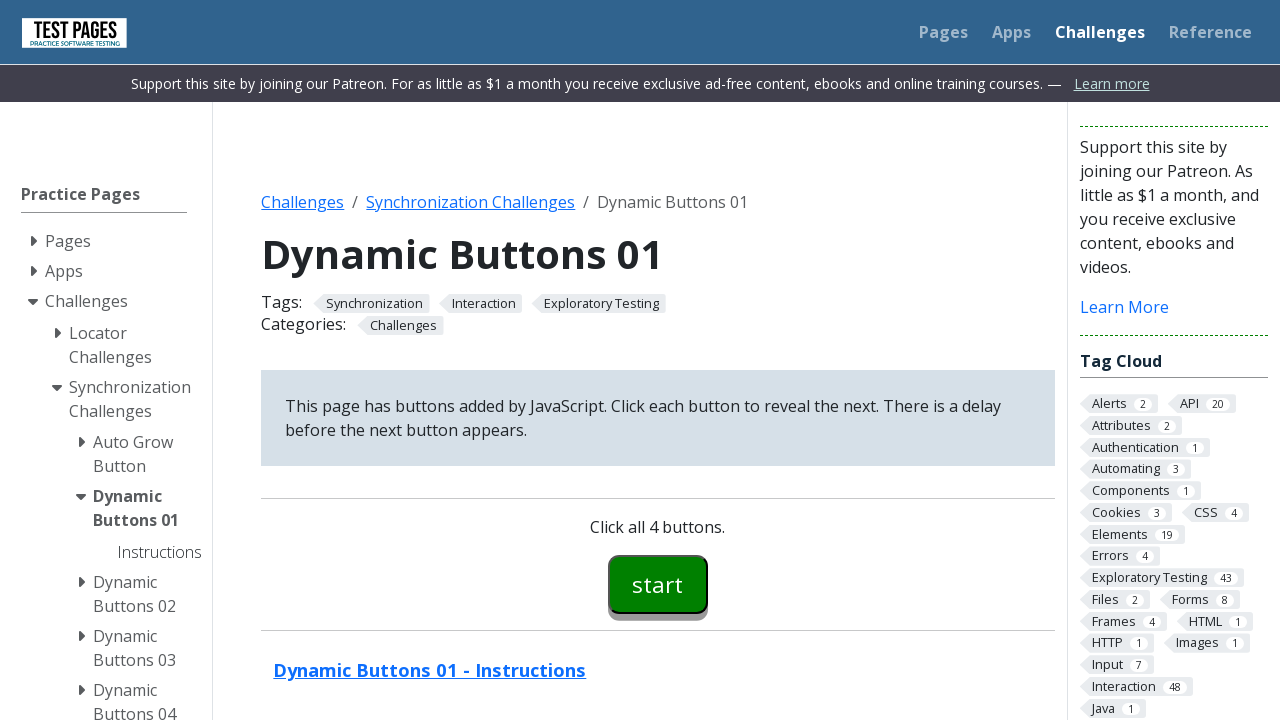

Clicked the first button (Start) at (658, 584) on #button00
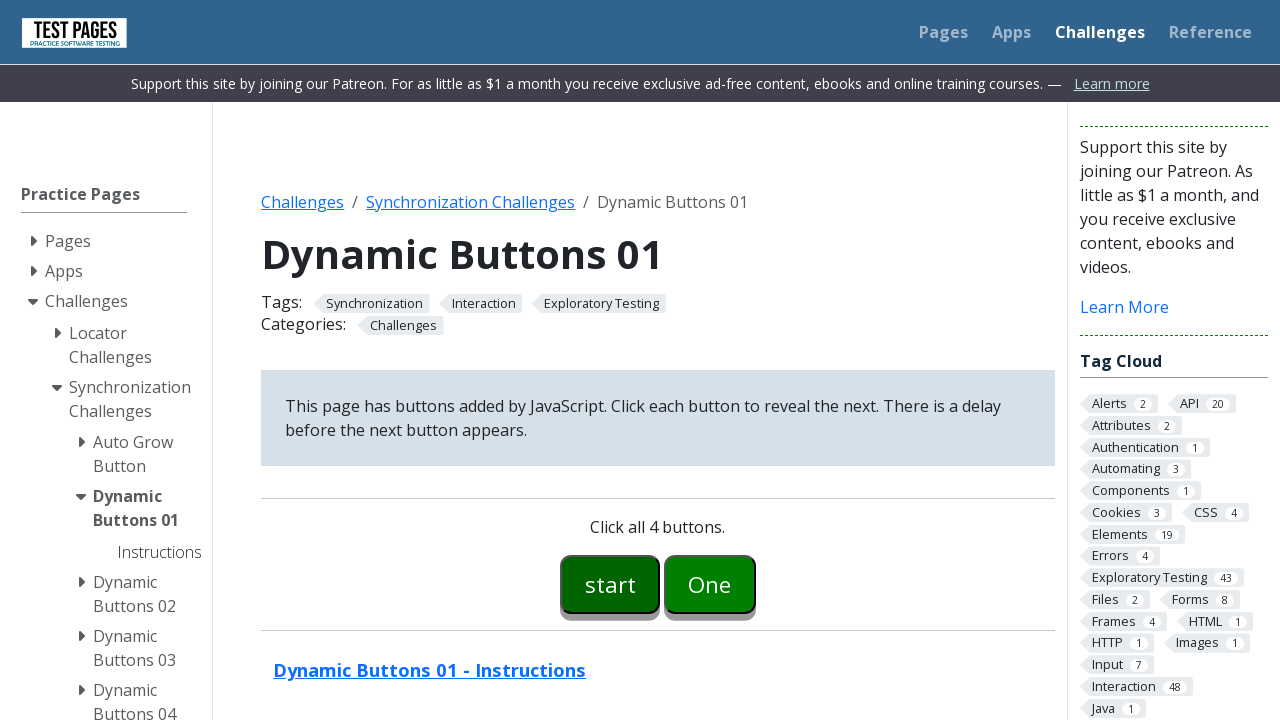

Second button (One) appeared
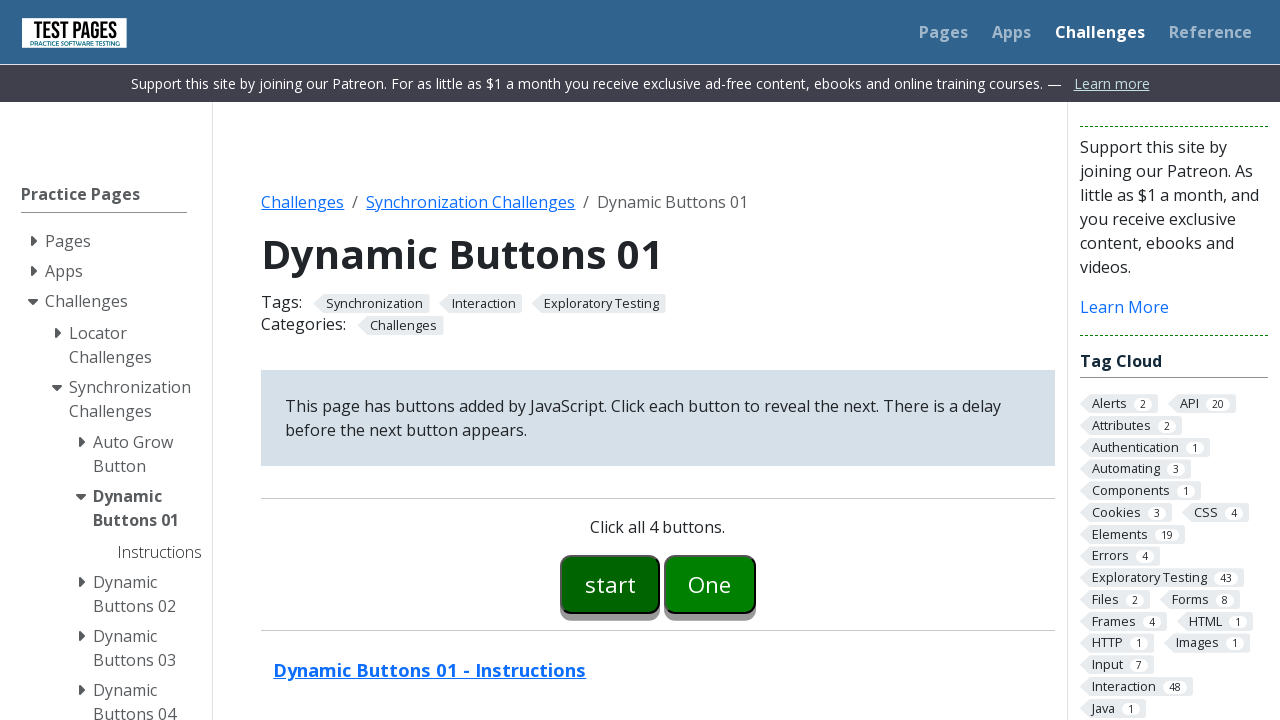

Clicked the second button (One) at (710, 584) on #button01
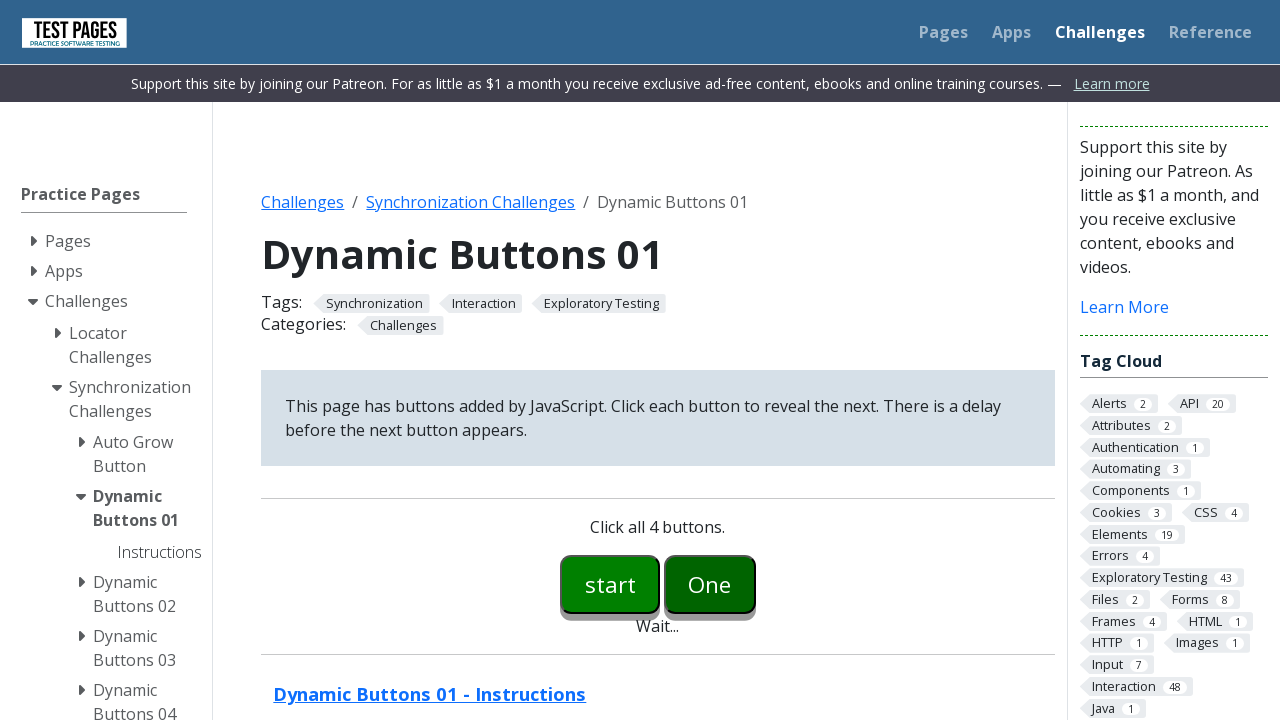

Third button (Two) appeared
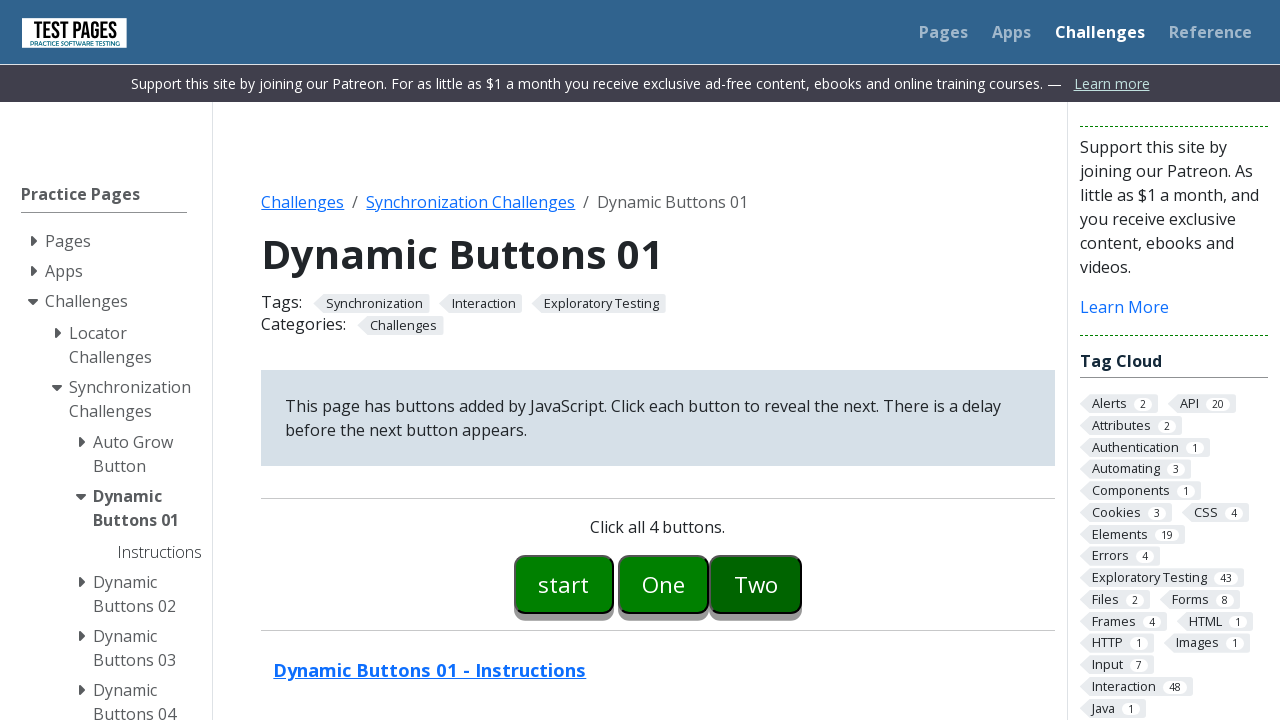

Clicked the third button (Two) at (756, 584) on #button02
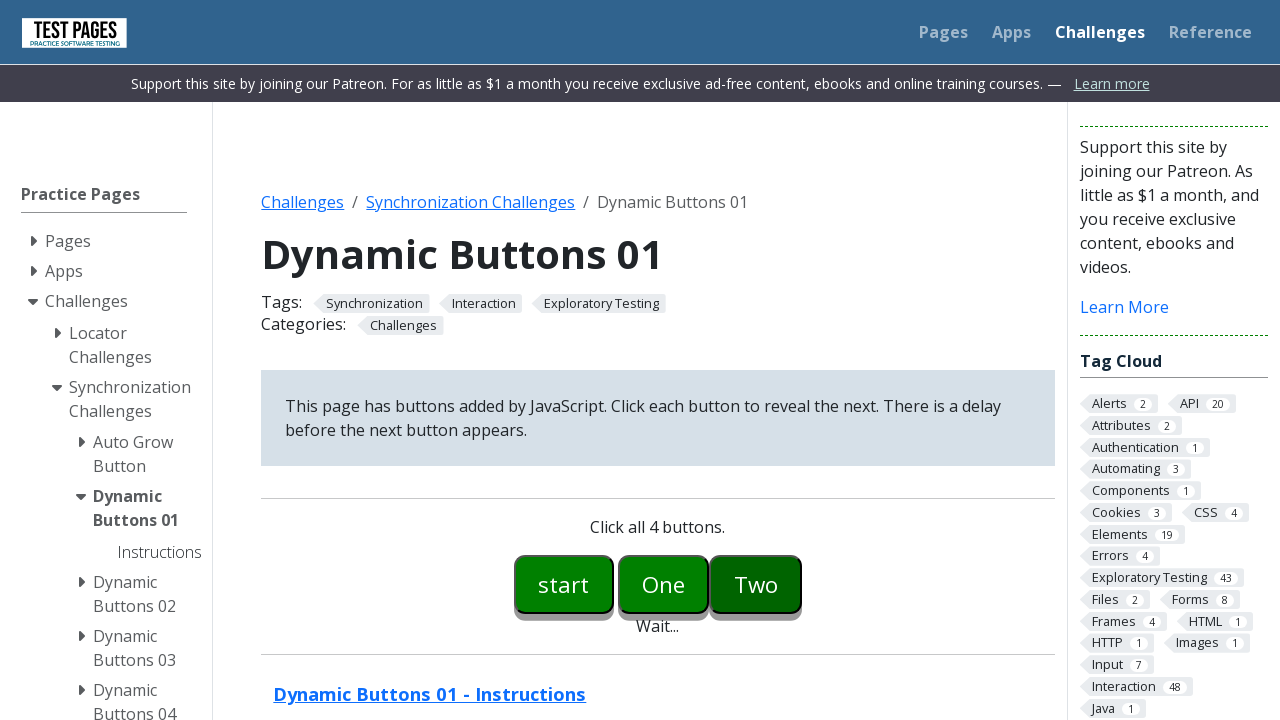

Fourth button (Three) appeared
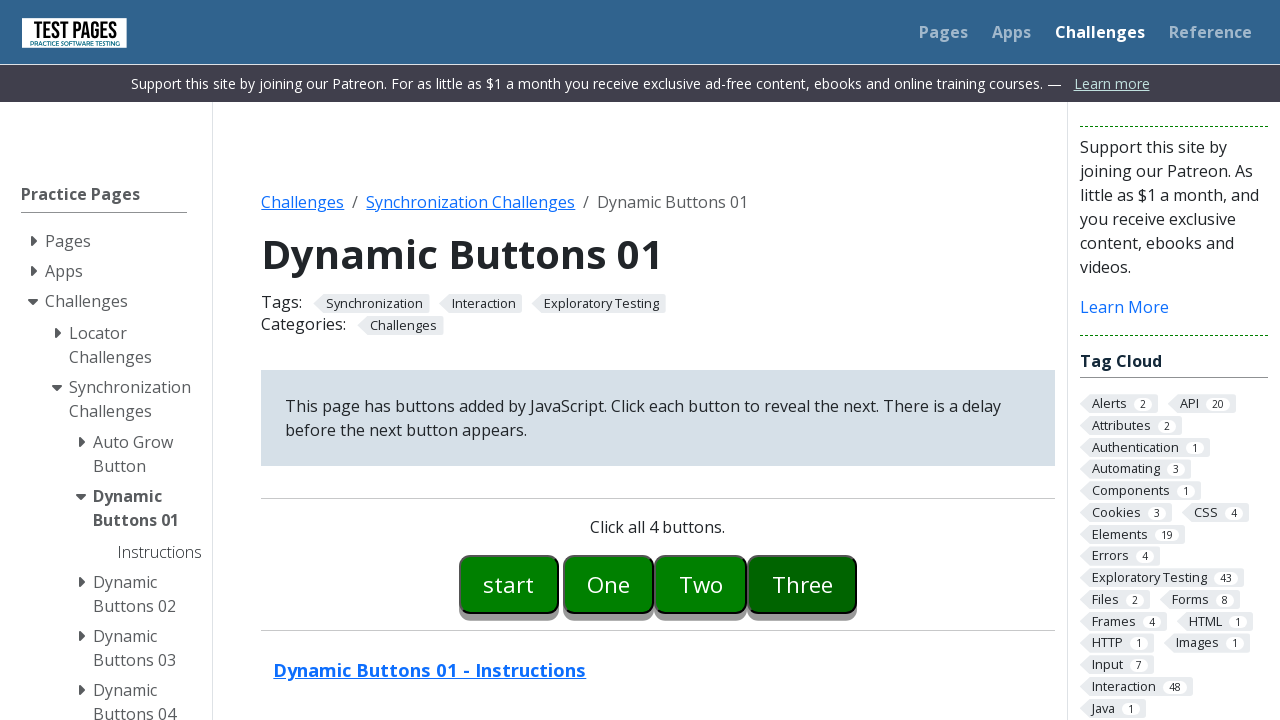

Clicked the fourth button (Three) at (802, 584) on #button03
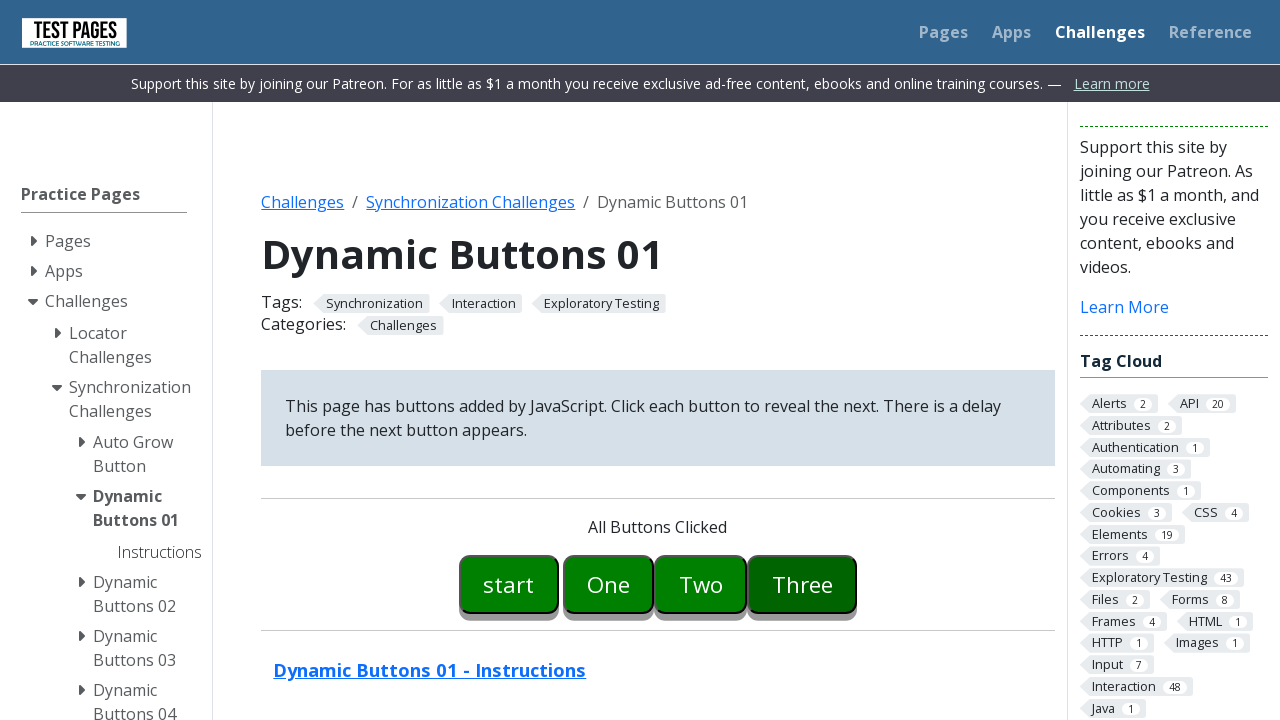

Success message element appeared
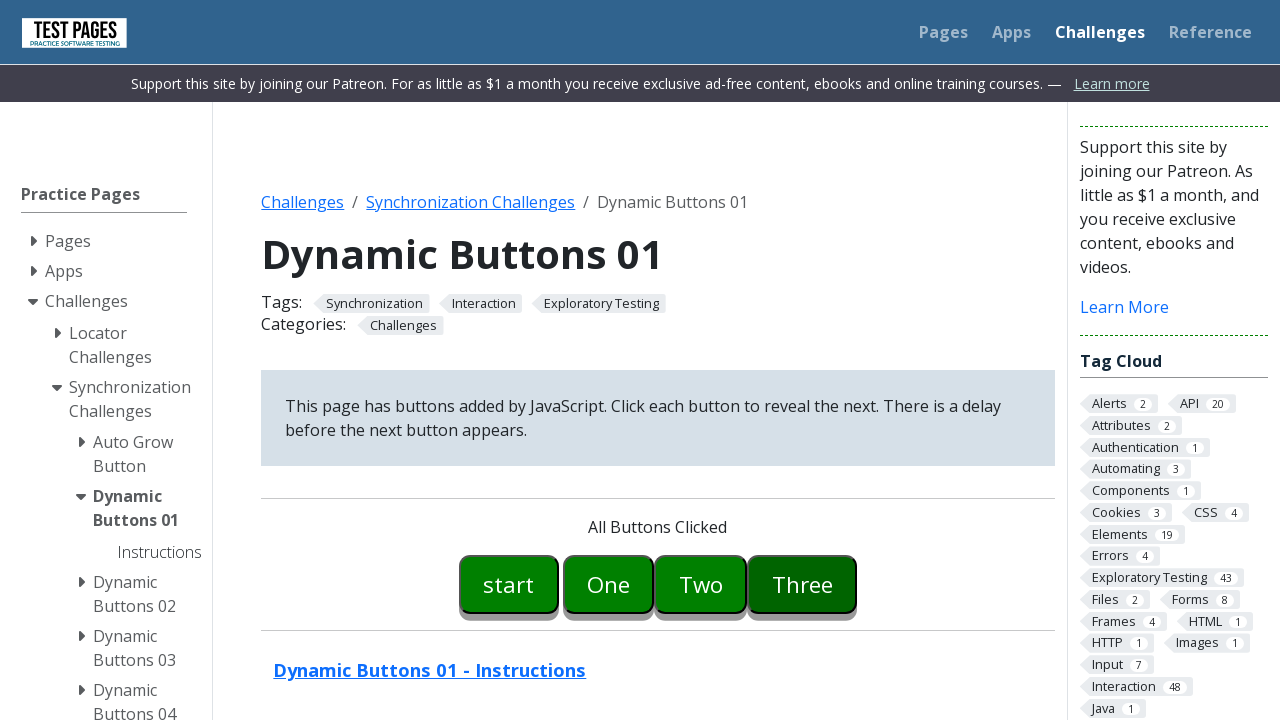

Verified 'All Buttons Clicked' message is displayed
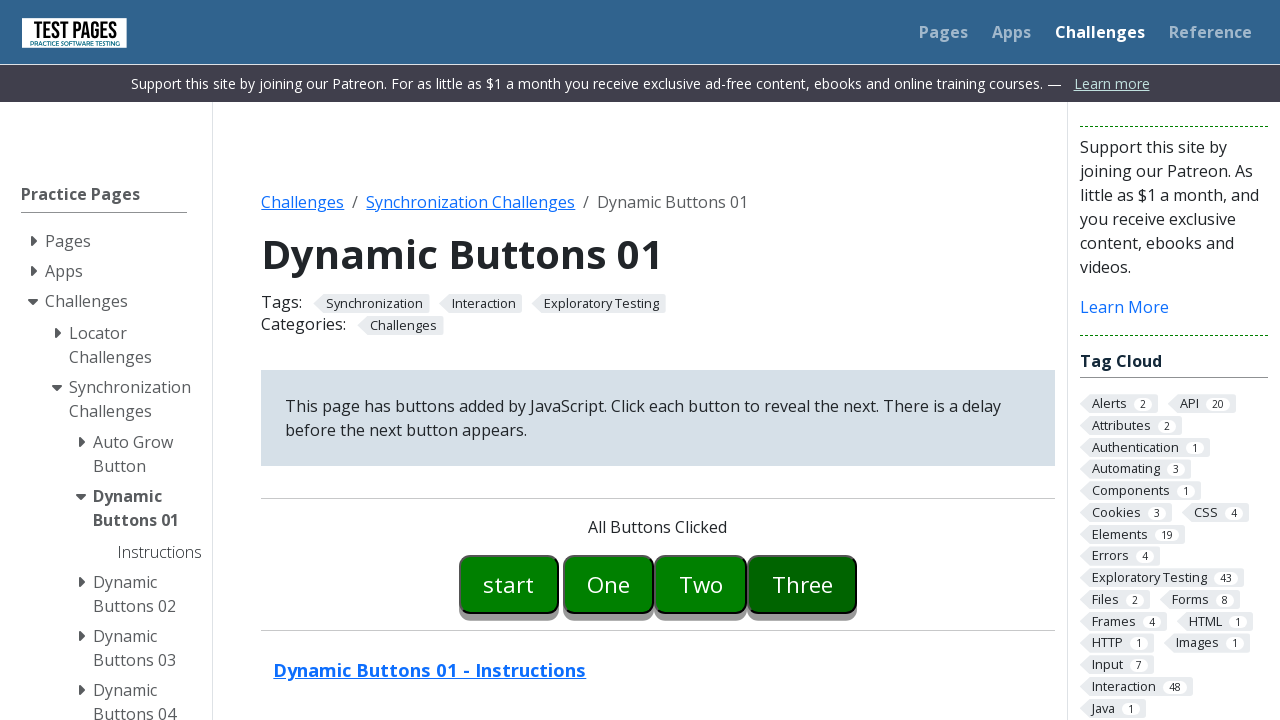

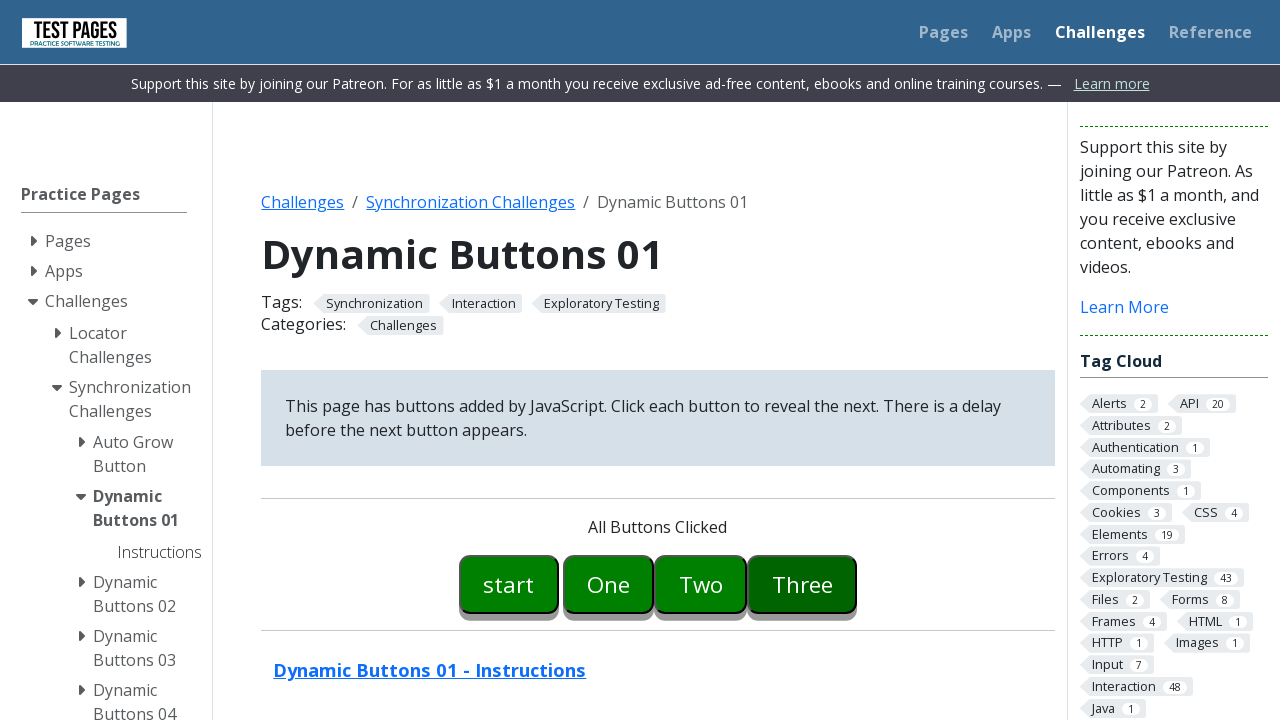